Tests a registration form by filling in personal information including name, address, email, phone, gender, hobbies, skills, country, and date of birth fields

Starting URL: https://demo.automationtesting.in/Register.html

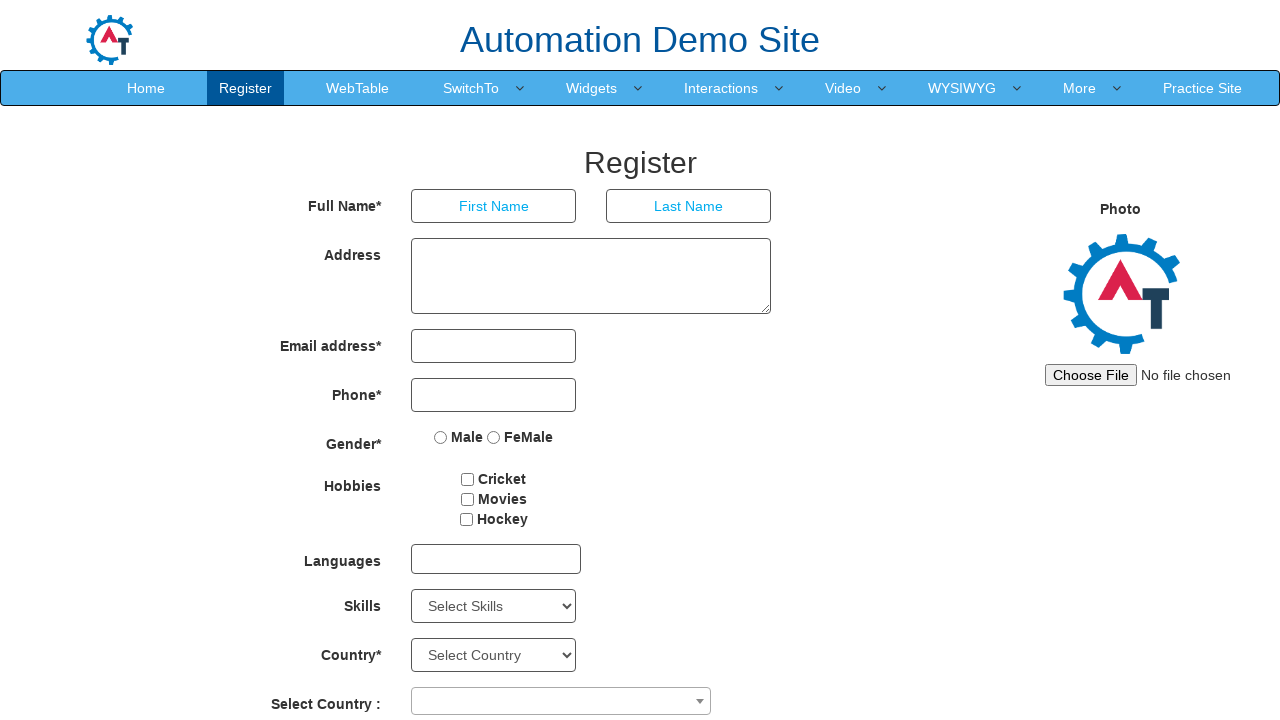

Filled first name field with 'Paula' on //html[1]/body[1]/section[1]/div[1]/div[1]/div[2]/form[1]/div[1]/div[1]/input[1]
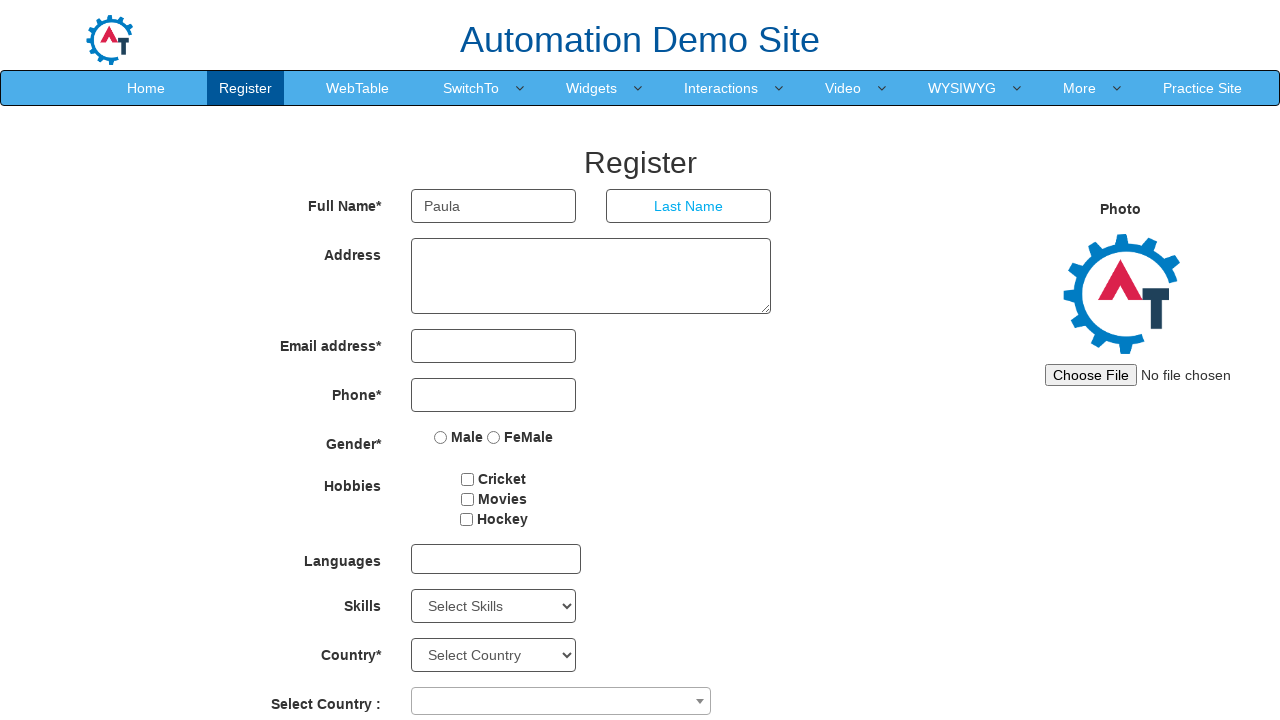

Filled last name field with 'Renata' on //html[1]/body[1]/section[1]/div[1]/div[1]/div[2]/form[1]/div[1]/div[2]/input[1]
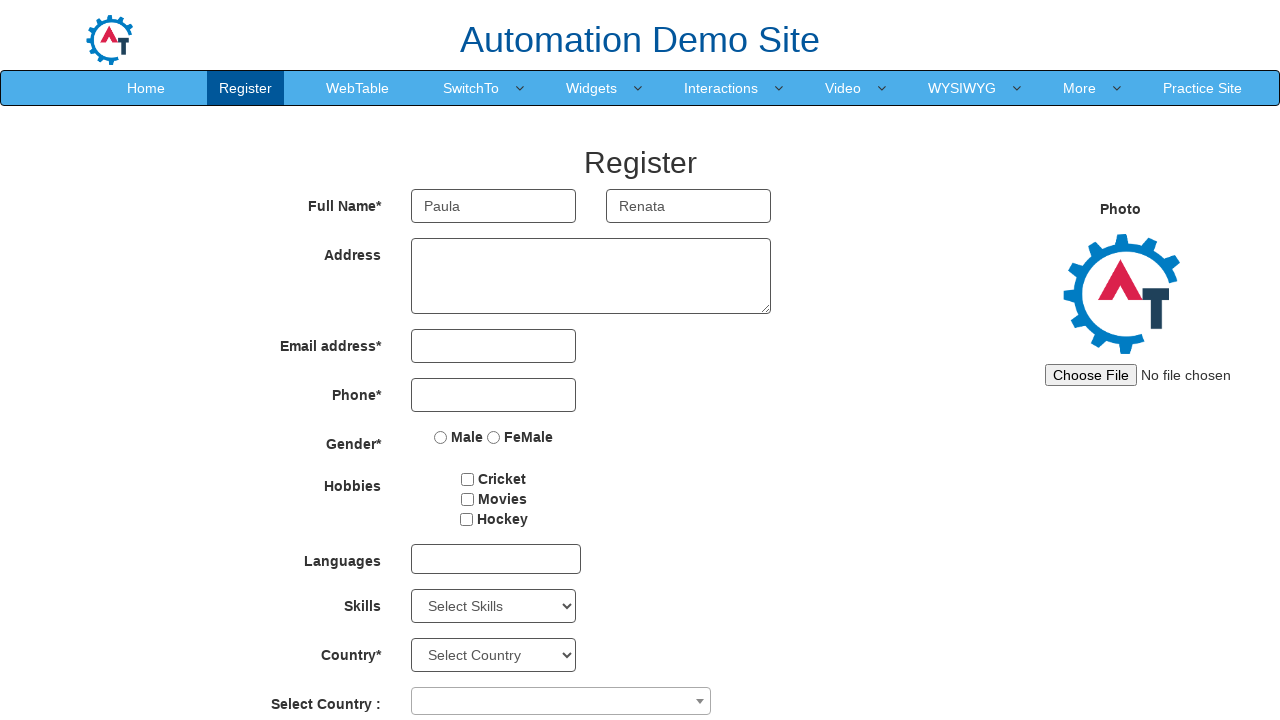

Filled address field with 'Almotacel,Brasilândia' on //html[1]/body[1]/section[1]/div[1]/div[1]/div[2]/form[1]/div[2]/div[1]/textarea
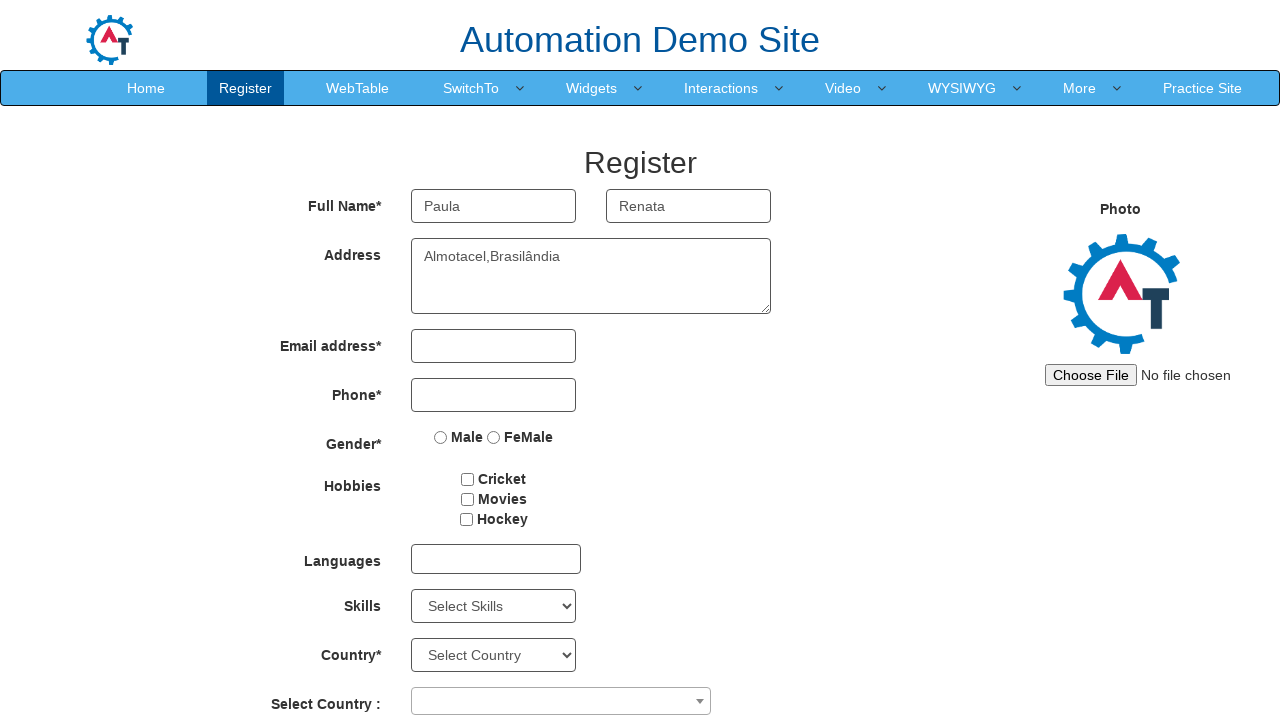

Filled email field with 'paula.renata@testes.com' on //*[@id='eid']/input
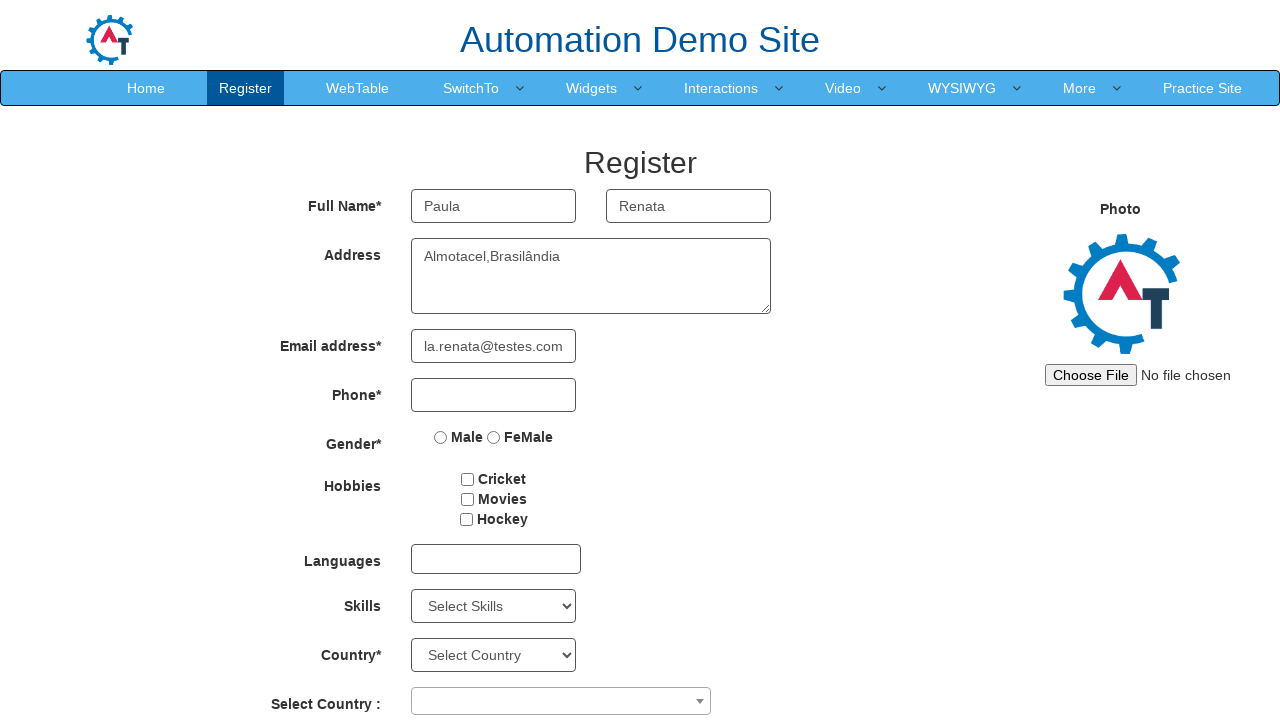

Filled phone number field with '11 945288396' on //*[@id='basicBootstrapForm']/div[4]/div/input
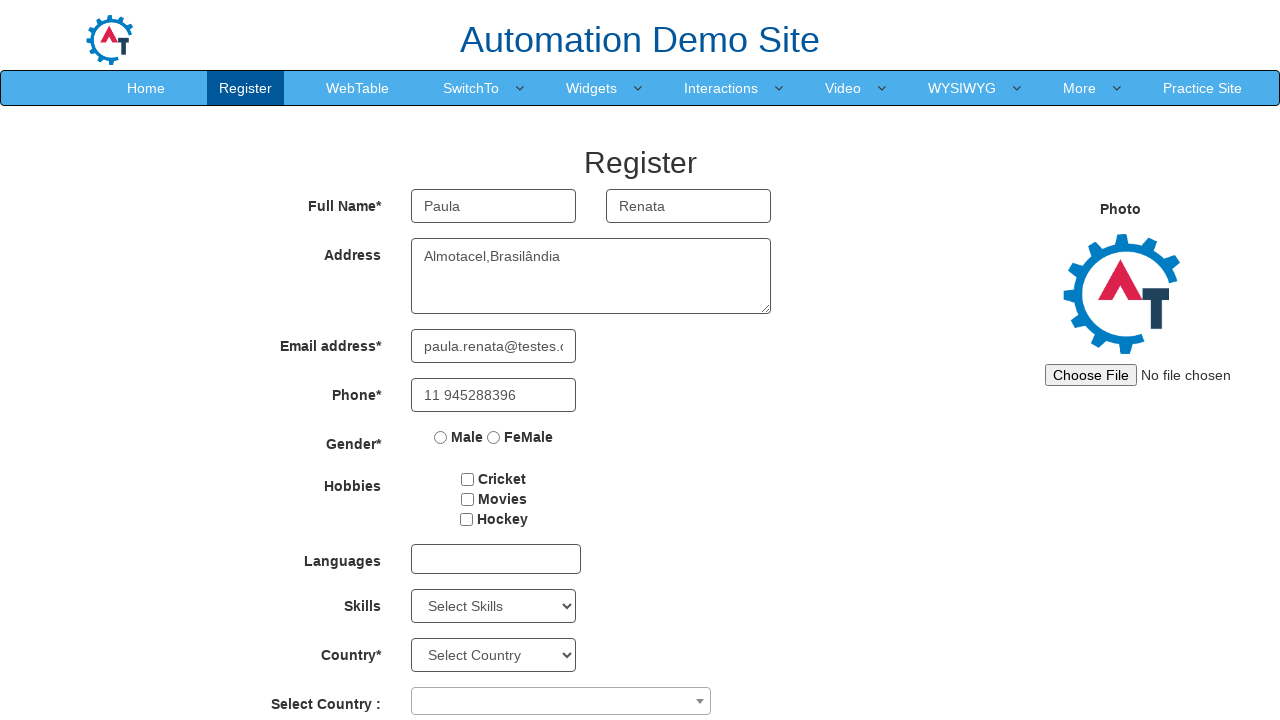

Selected Female gender option at (494, 437) on xpath=//*[@id='basicBootstrapForm']/div[5]/div/label[2]/input
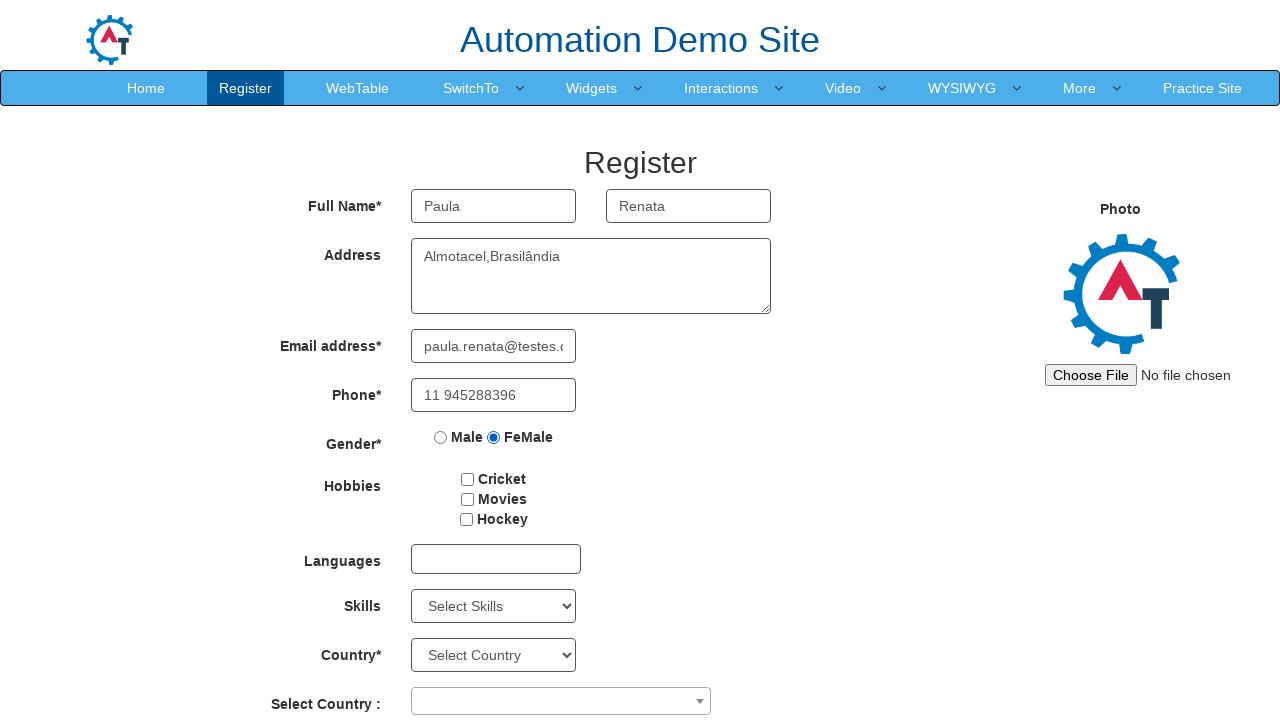

Selected Movies hobby checkbox at (467, 499) on input[value='Movies']
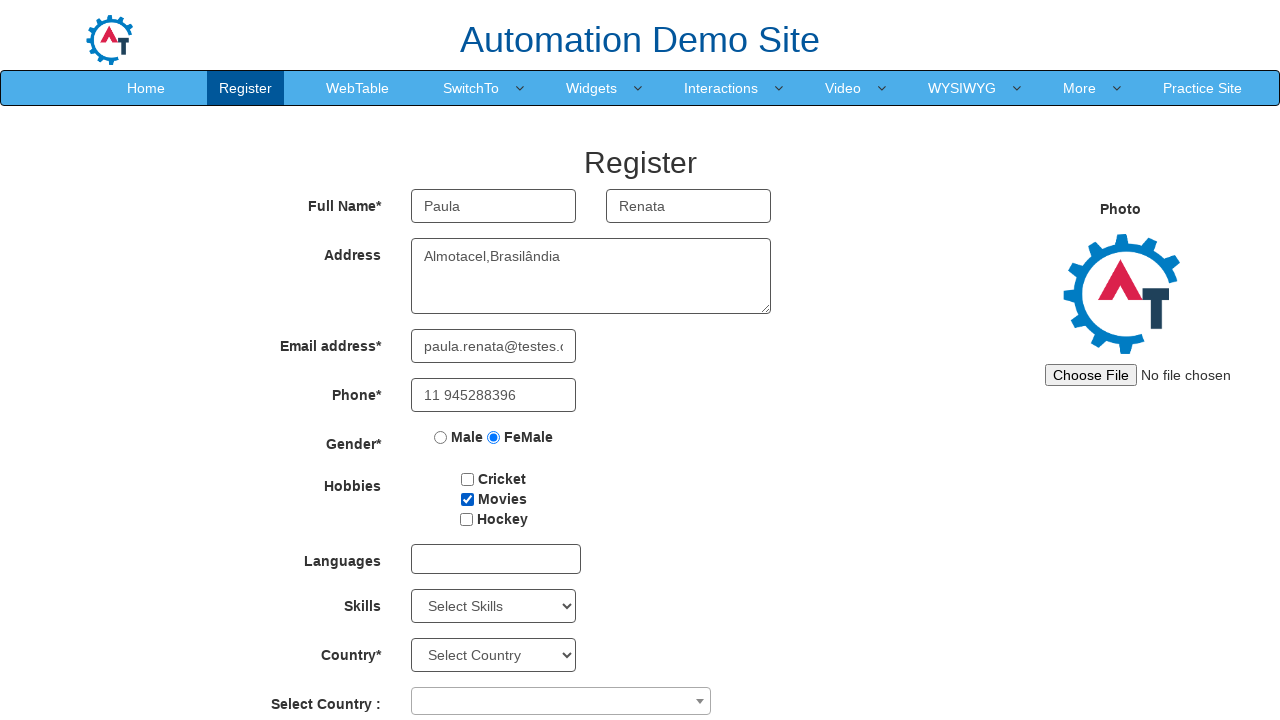

Selected Java from skills dropdown on #Skills
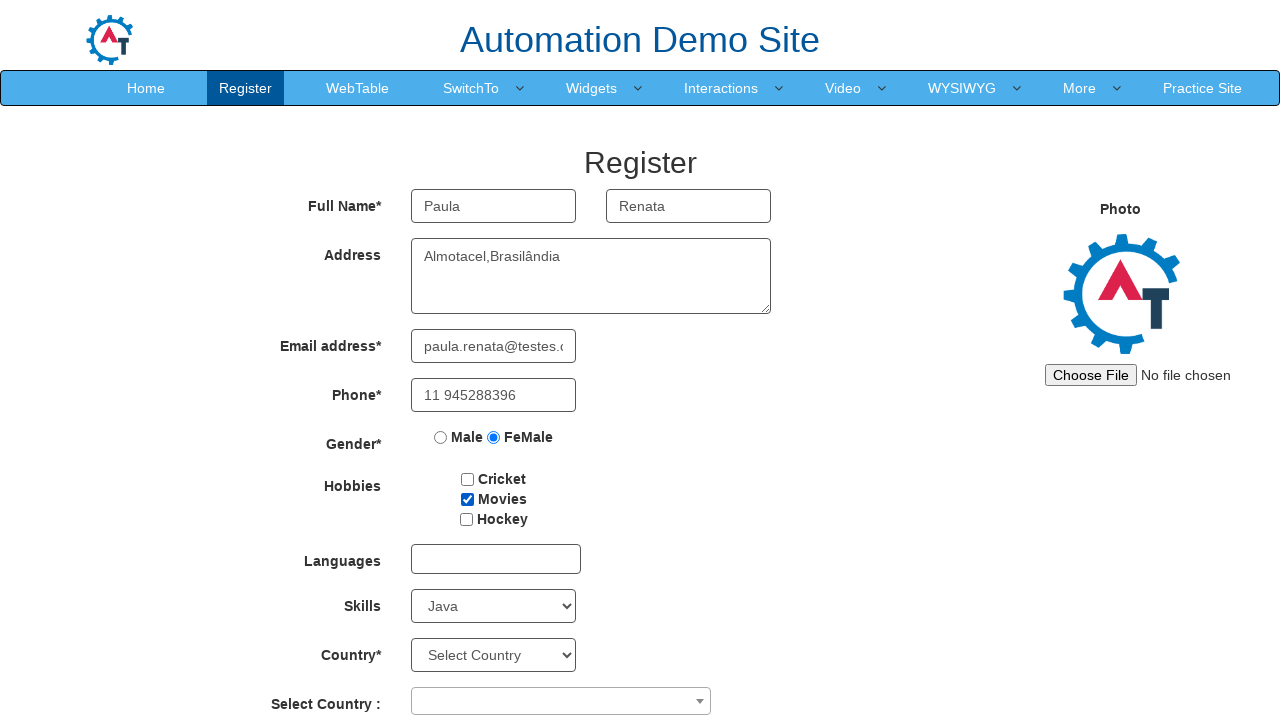

Clicked country dropdown to open it at (561, 701) on xpath=//*[@id='basicBootstrapForm']/div[10]/div/span/span[1]/span
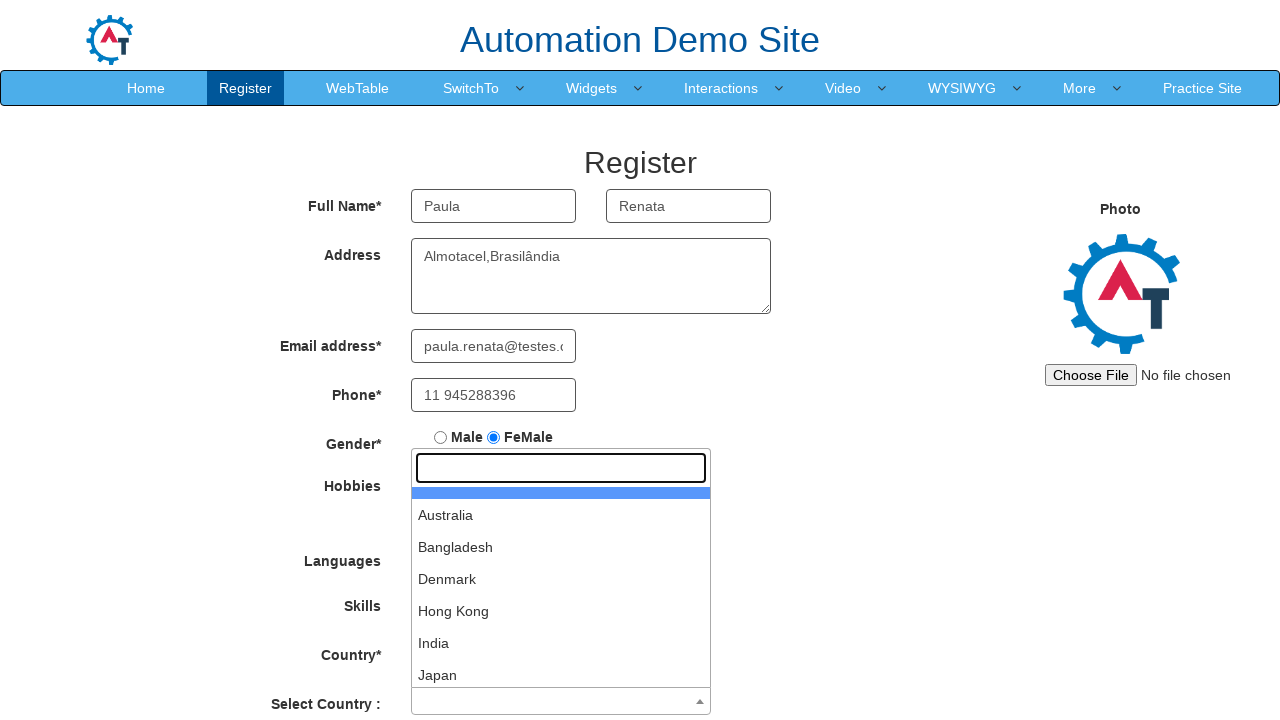

Selected 3rd country option from dropdown at (561, 547) on xpath=//*[@id='select2-country-results']/li[3]
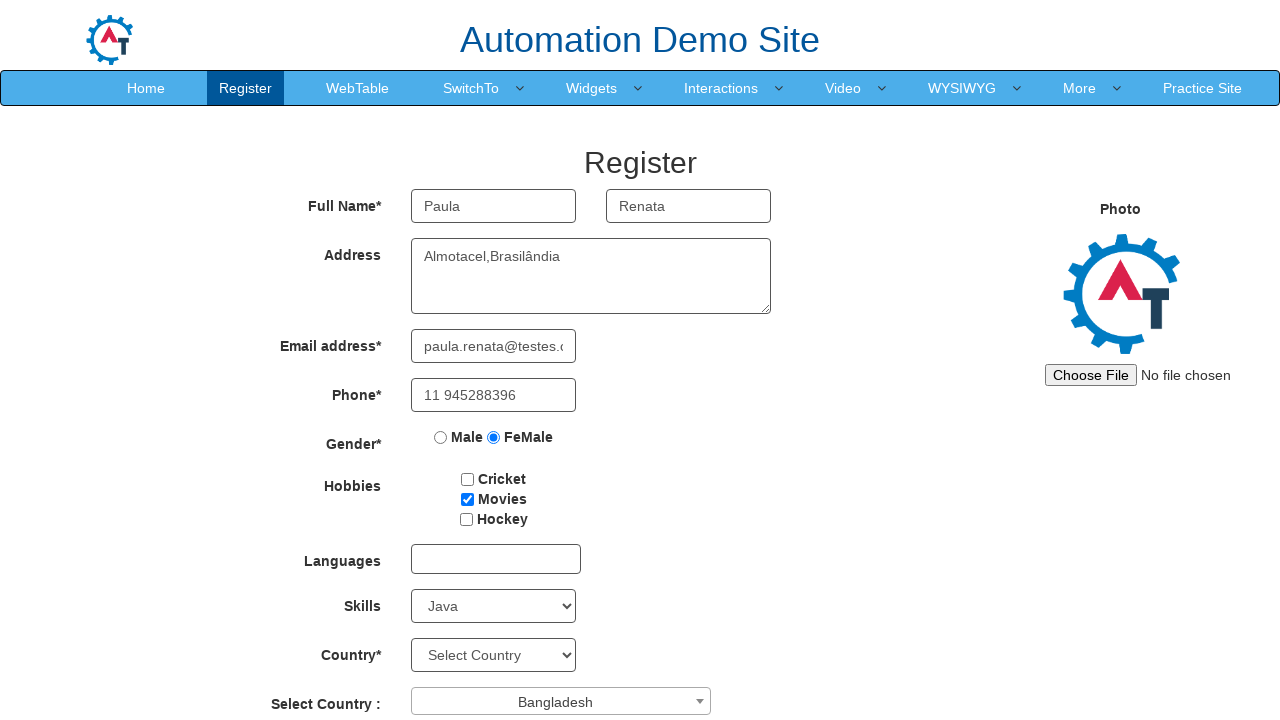

Selected year of birth as 1986 on #yearbox
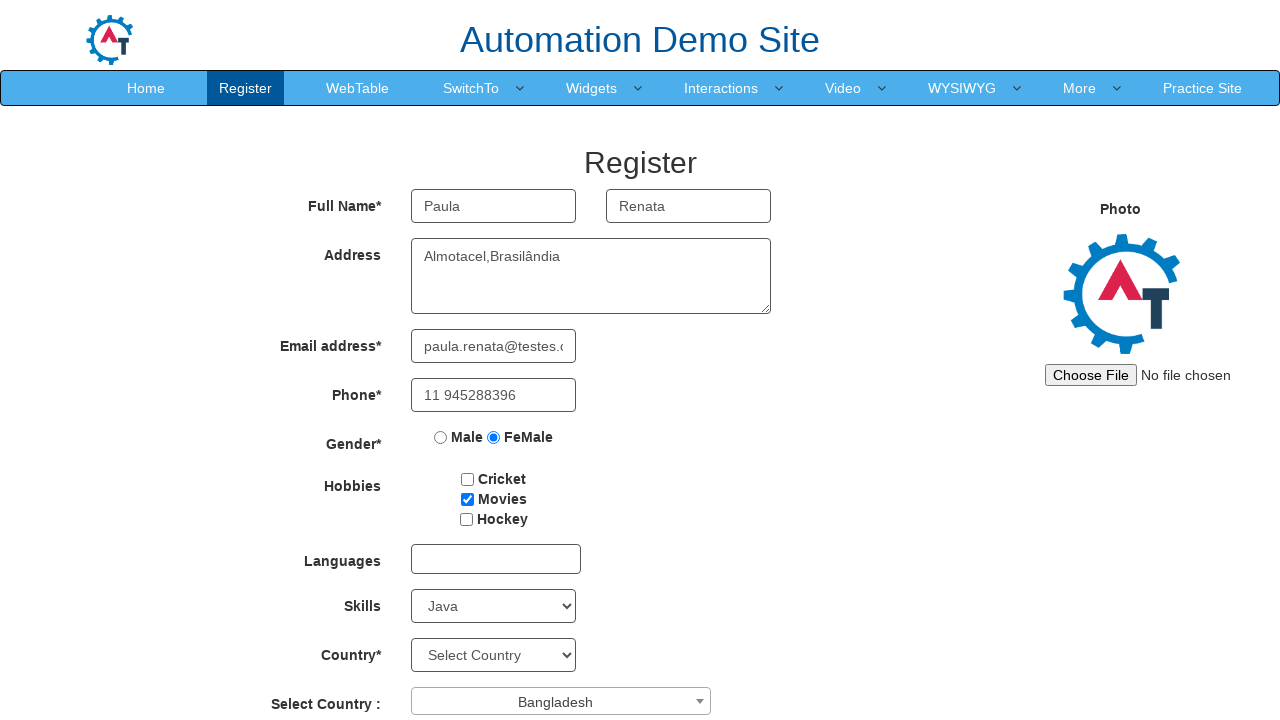

Selected month of birth as June on //*[@id='basicBootstrapForm']/div[11]/div[2]/select
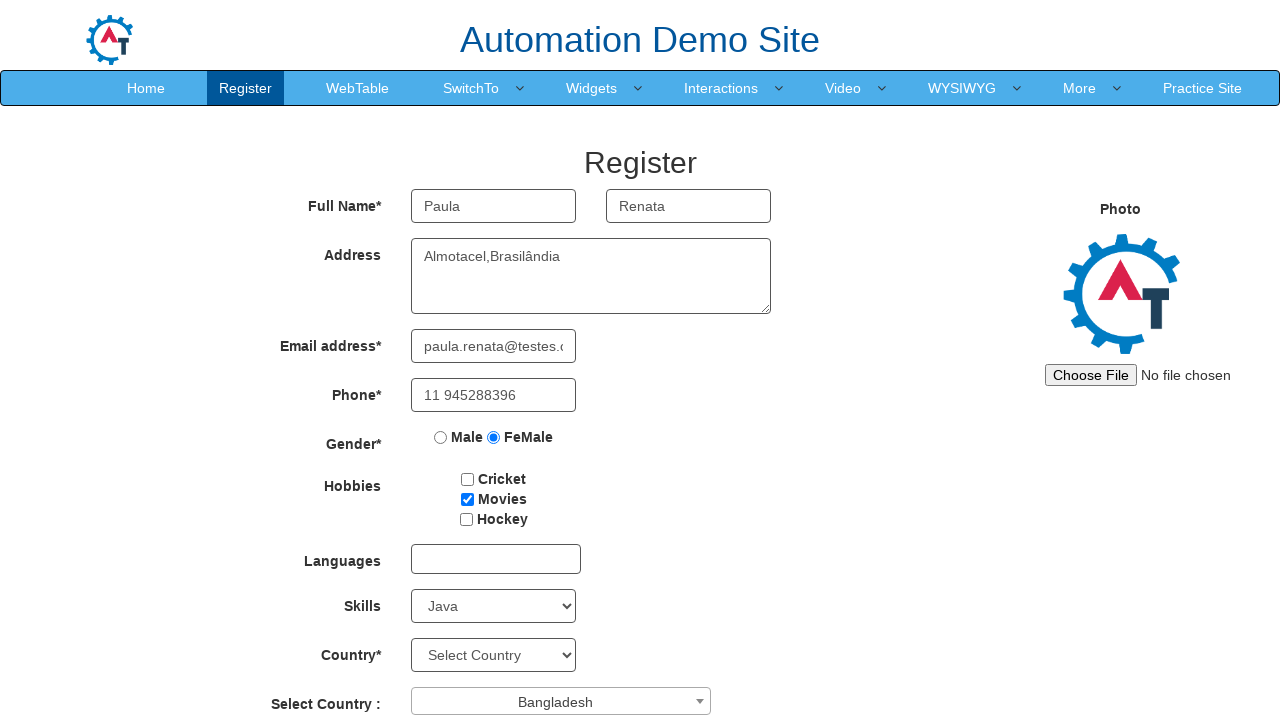

Selected day of birth as 7 on #daybox
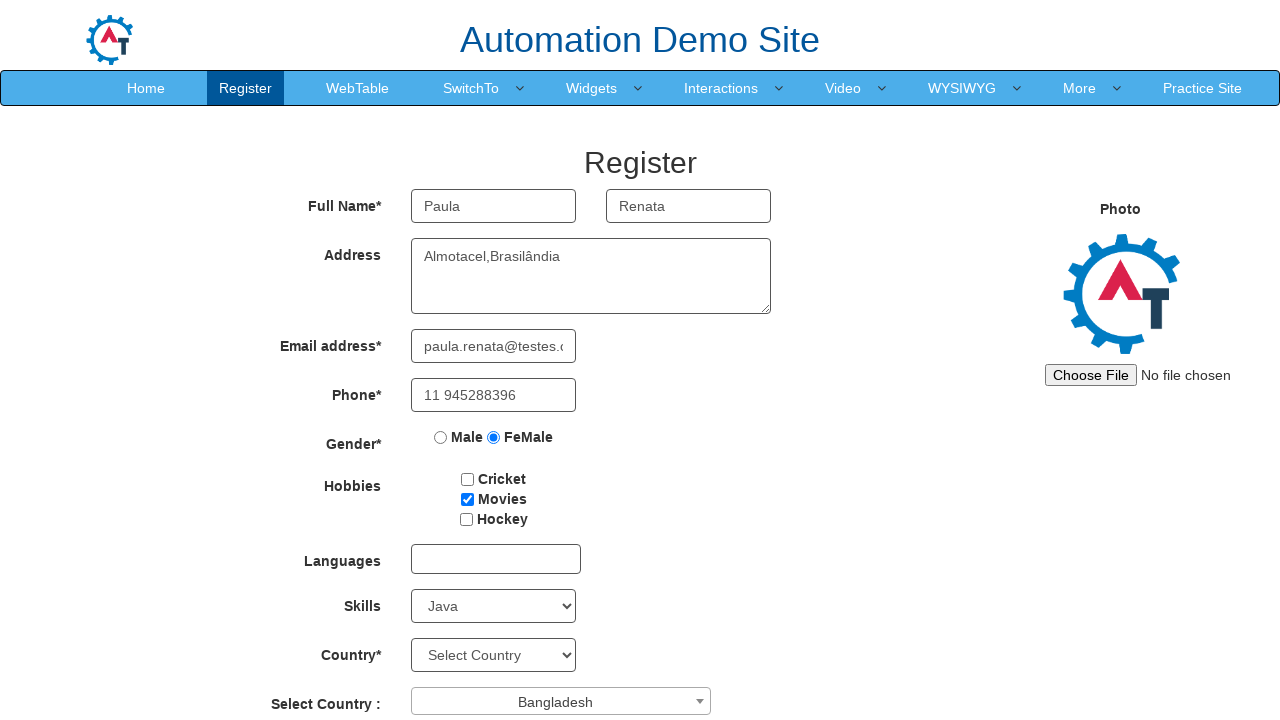

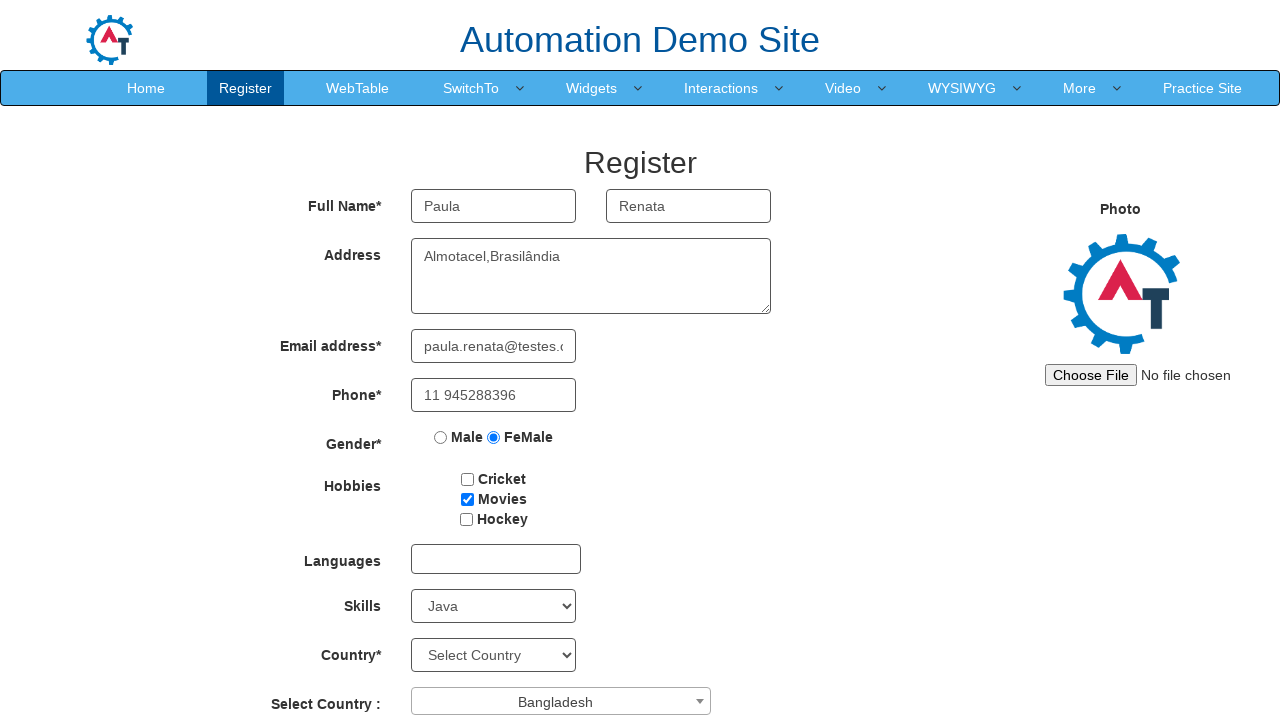